Unit test that verifies Python.org search works correctly by searching for "pycon" and asserting results are found

Starting URL: http://www.python.org

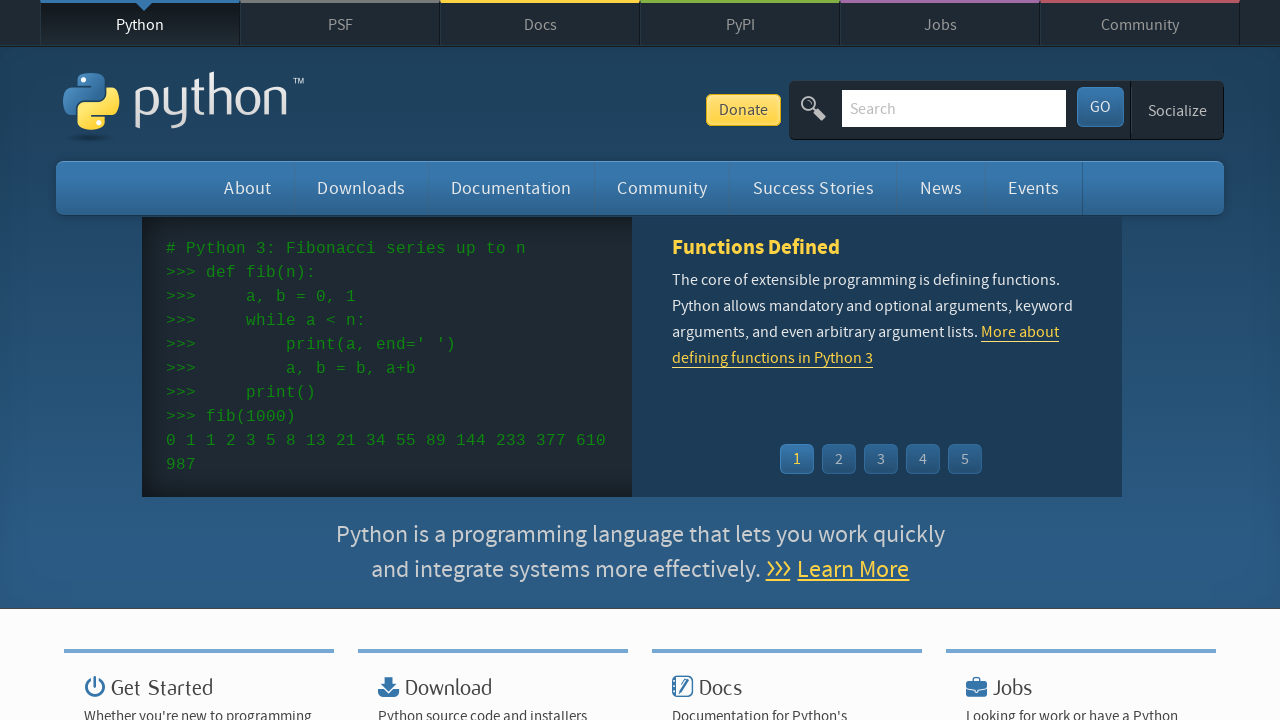

Verified page title contains 'Python'
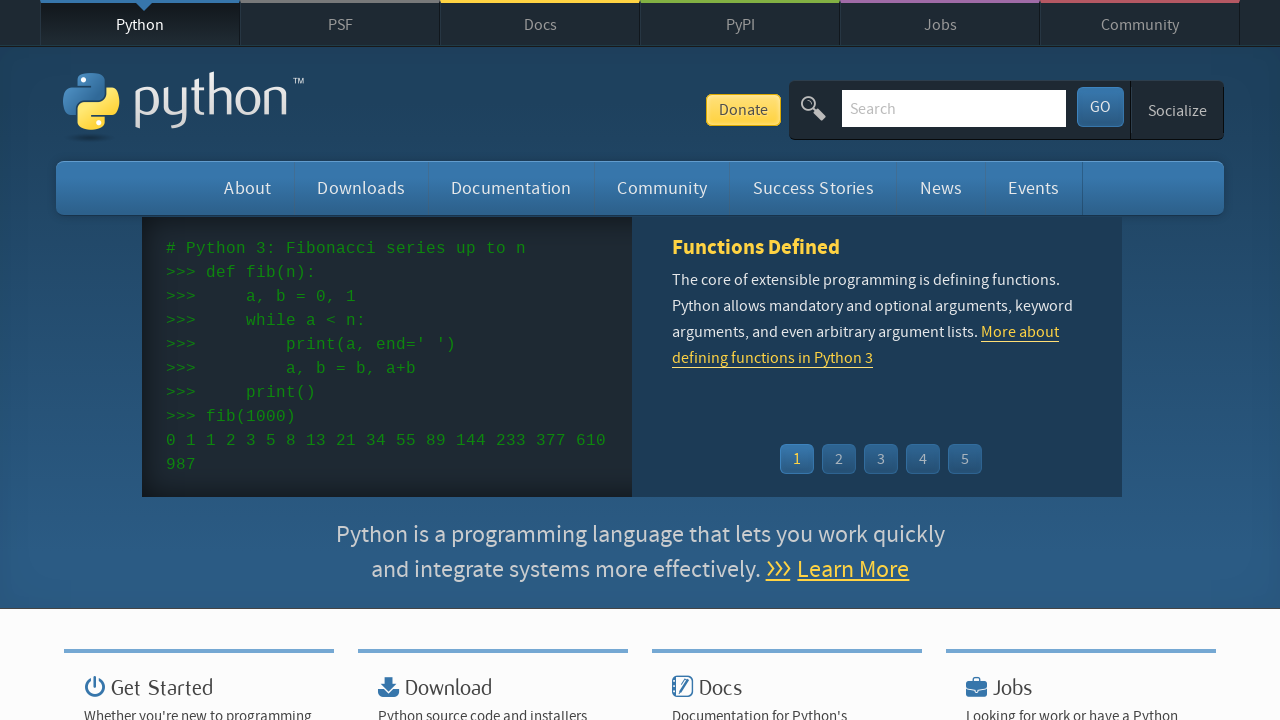

Located search input field
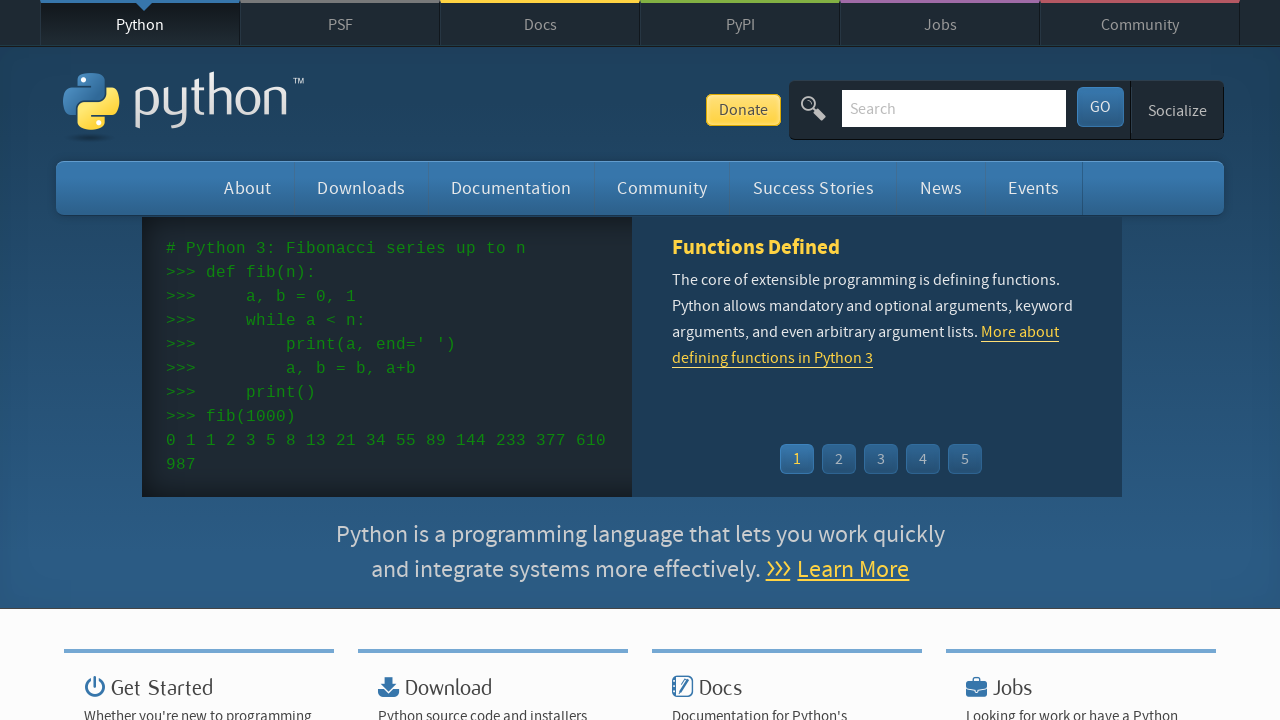

Filled search field with 'pycon' on input[name='q']
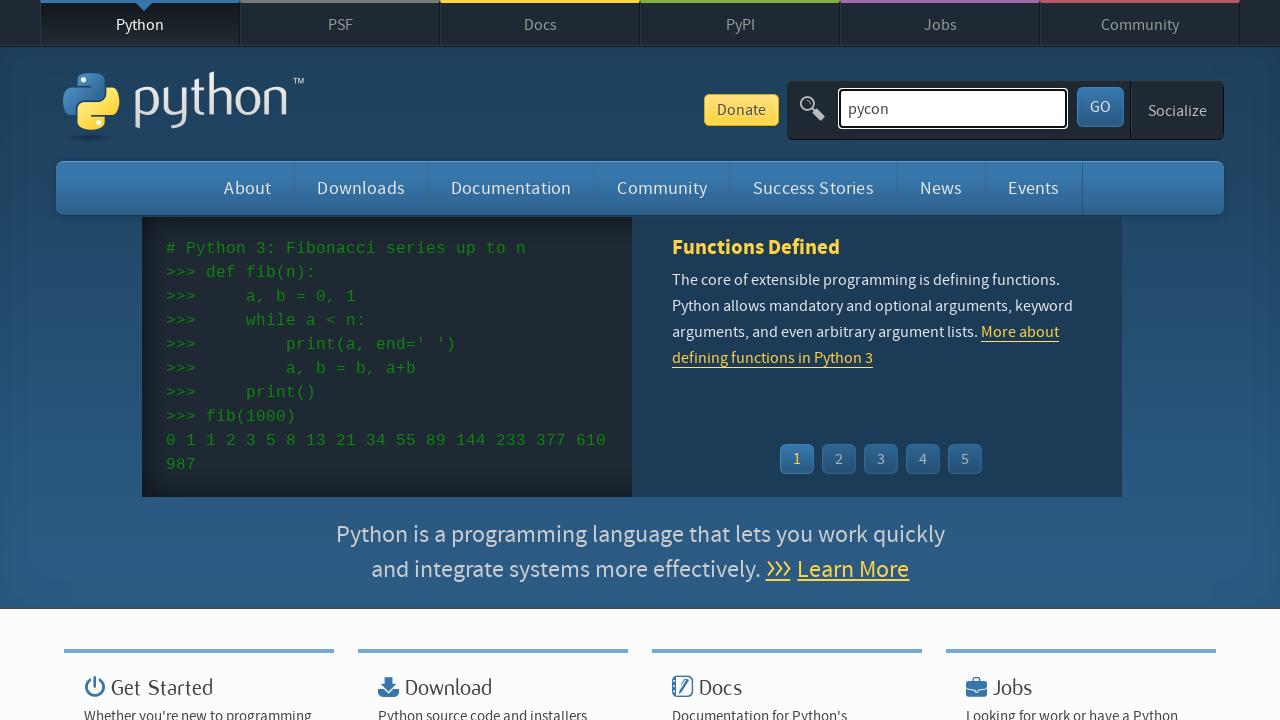

Pressed Enter to submit search for 'pycon' on input[name='q']
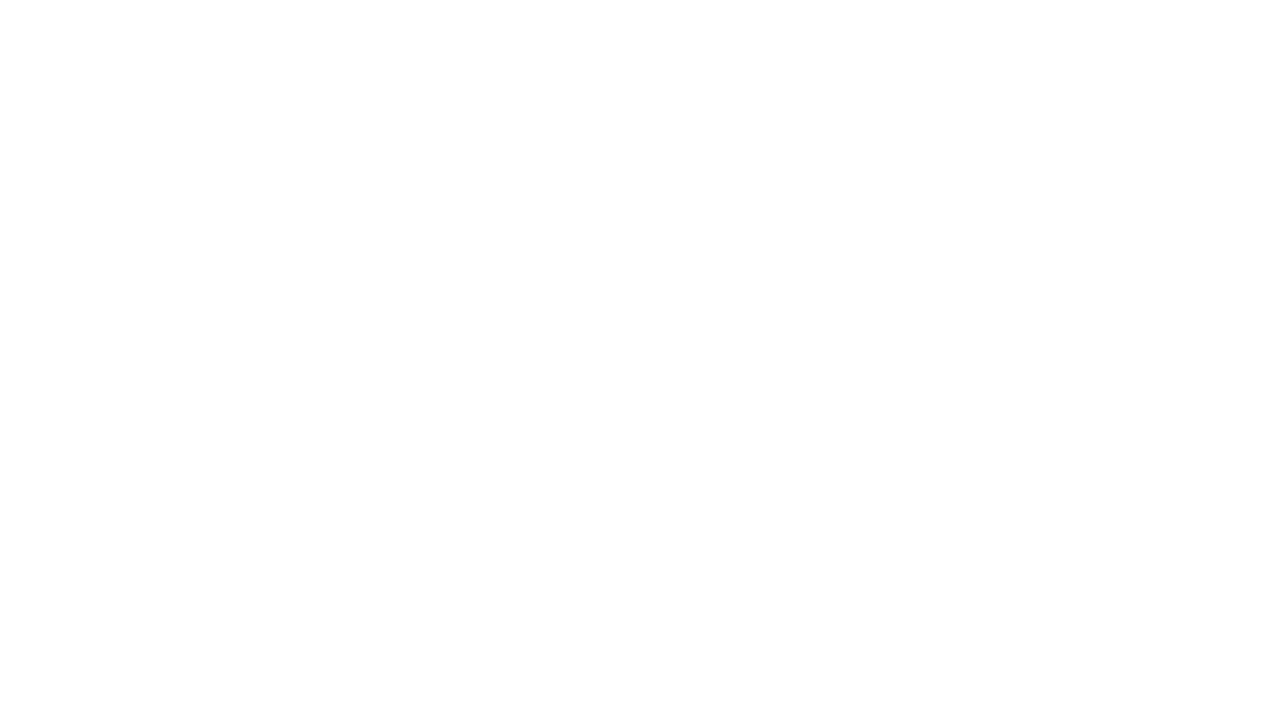

Waited for page to finish loading
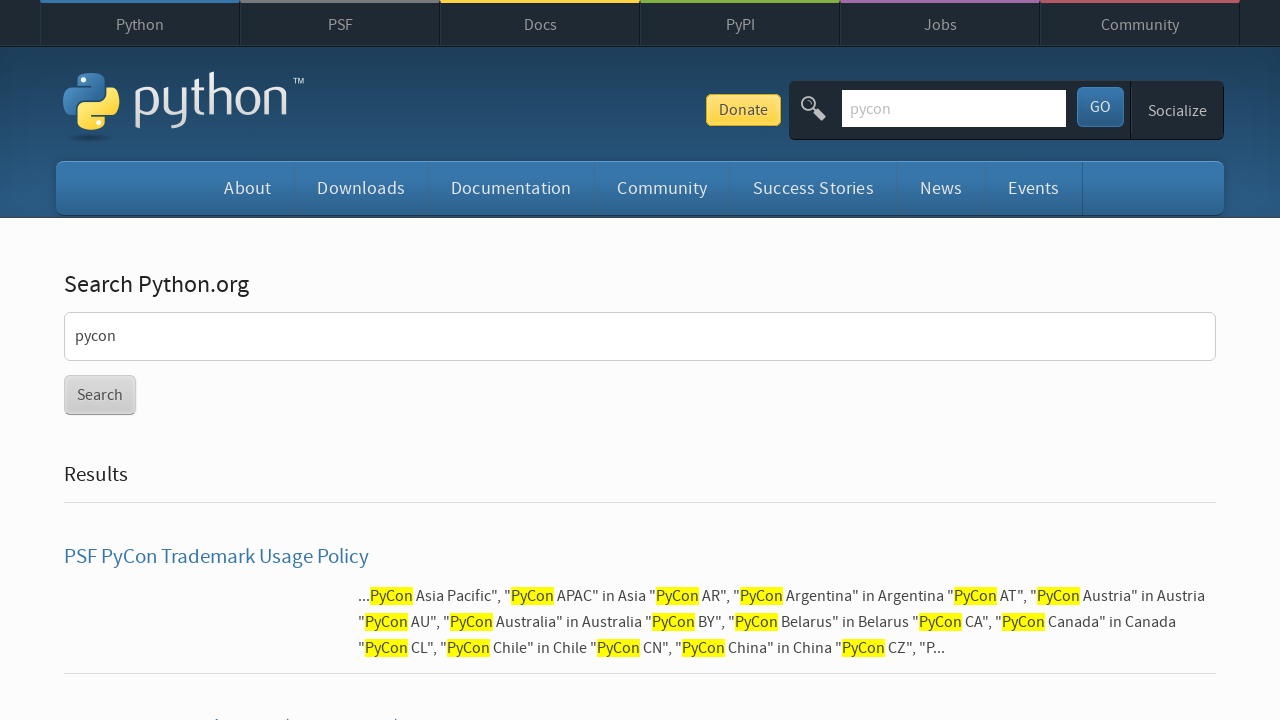

Verified search results were found (no 'No results found' message)
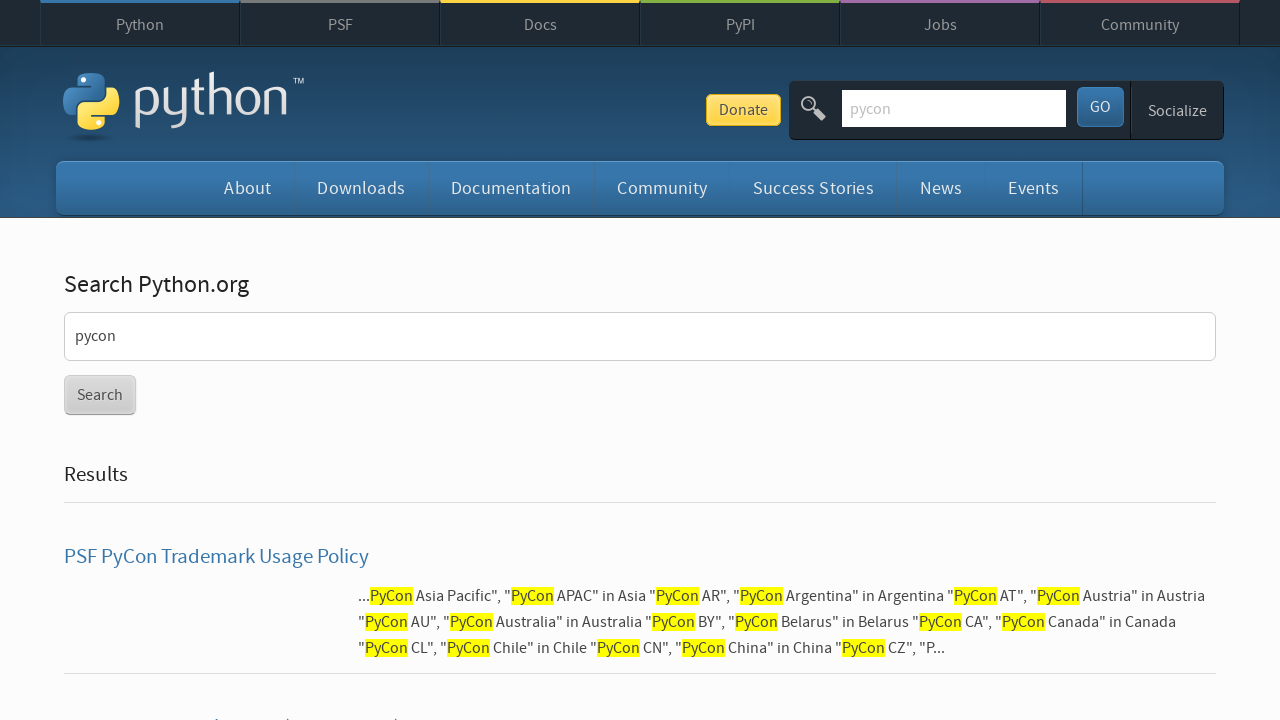

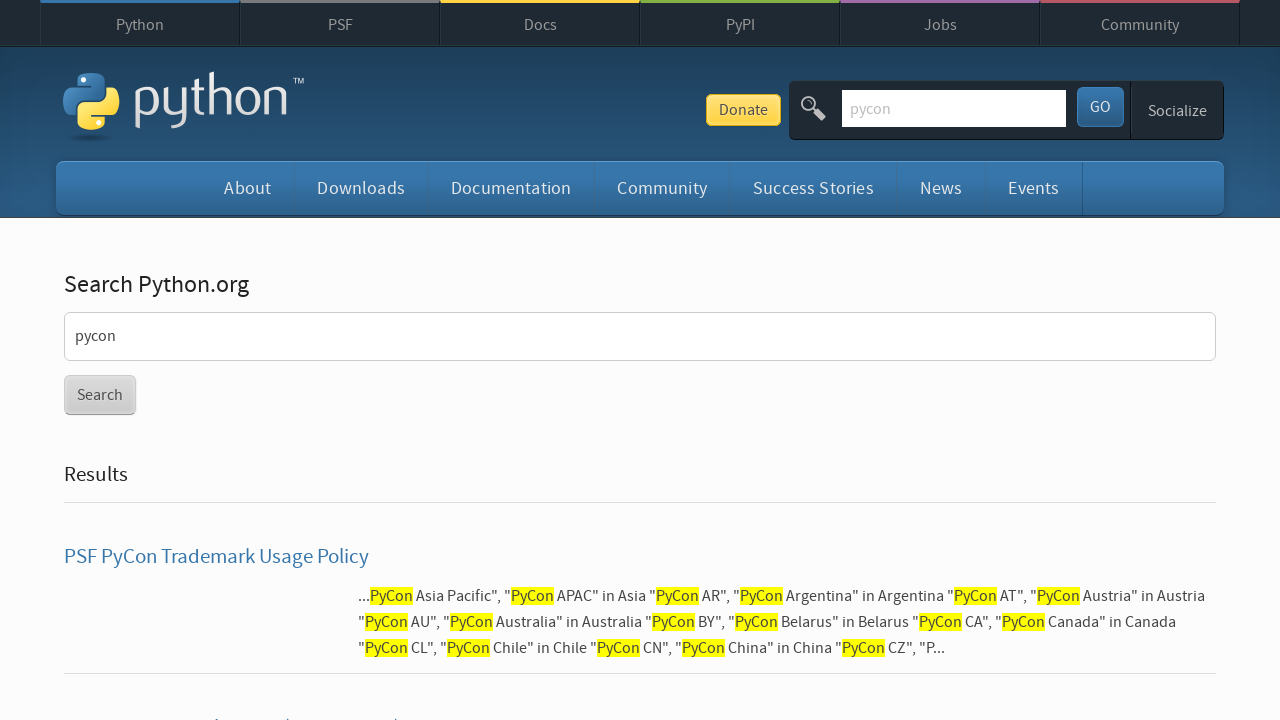